Navigates to a GitHub user profile page and clicks on the Packages tab to view the user's packages

Starting URL: https://github.com/Pavankalyan0007

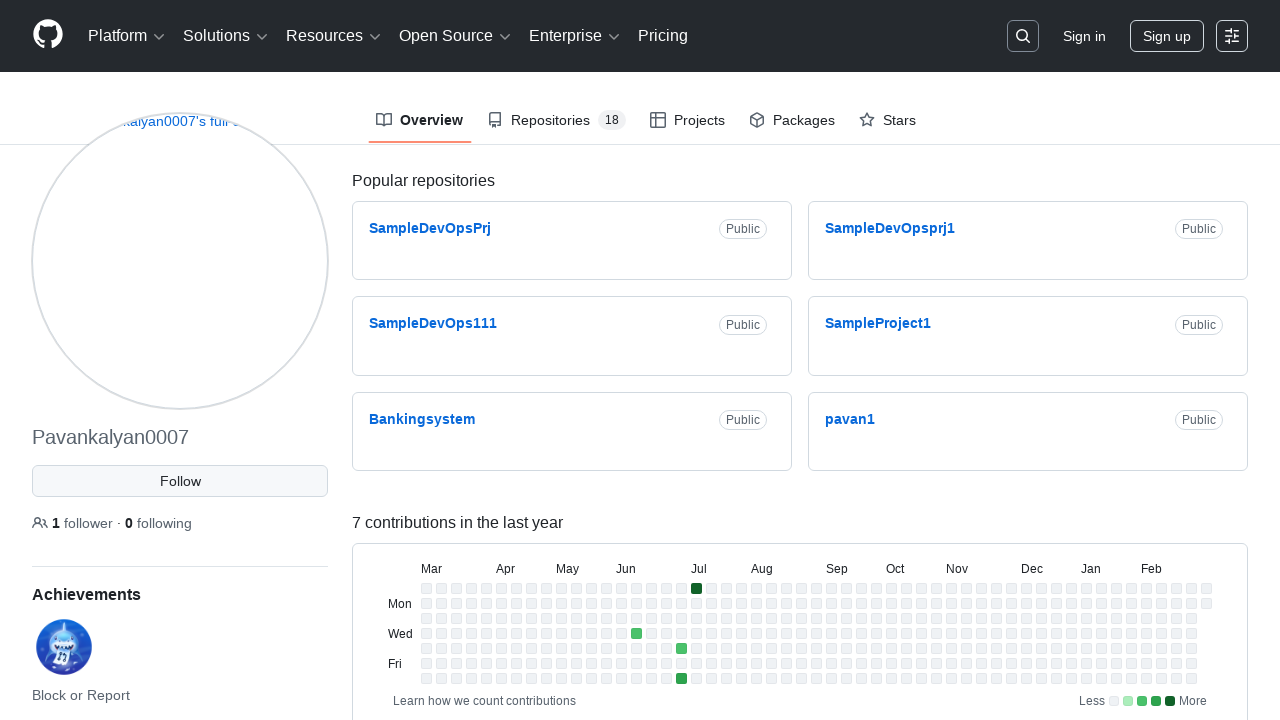

Clicked on the Packages tab at (792, 120) on internal:text="Packages"i >> nth=0
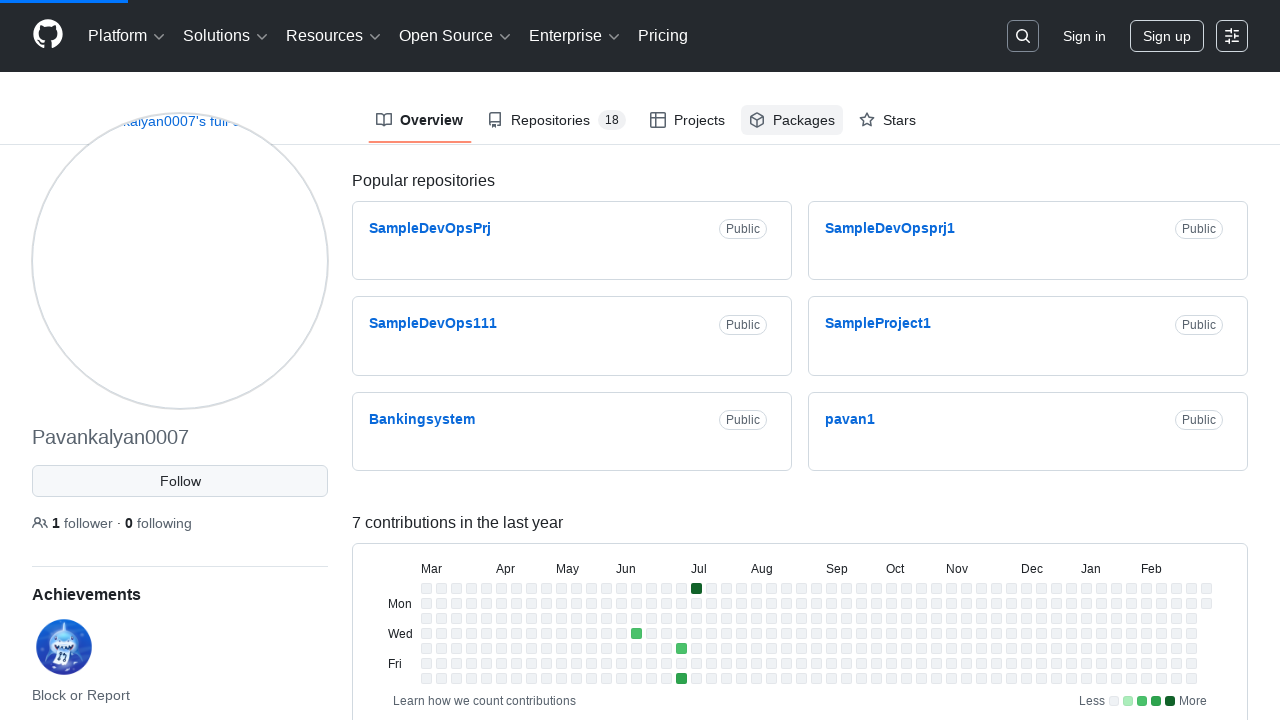

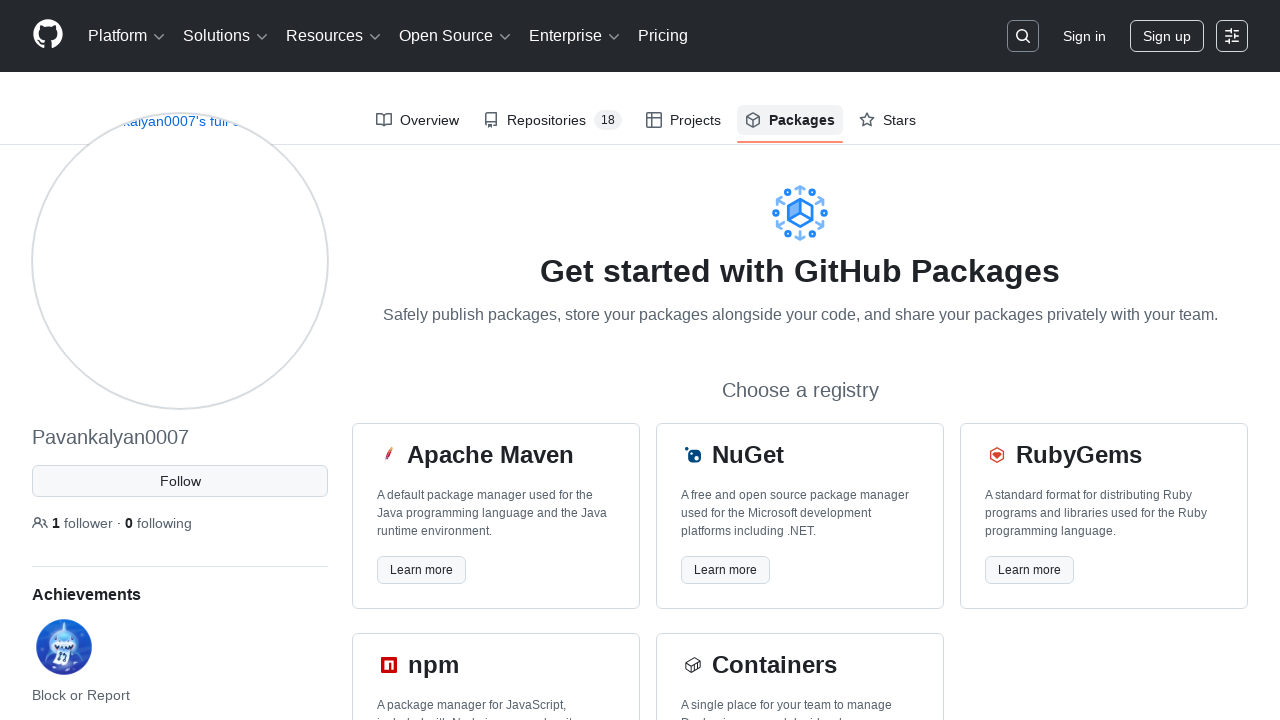